Tests scrolling functionality and zoom controls on Apple India website using JavaScript execution

Starting URL: https://www.apple.in/?&tag=googhydrabk1-21&ref=pd_sl_5szpgfto9i_e&adgrpid=155259813593&hvpone=&hvptwo=&hvadid=674893540034&hvpos=&hvnetw=g&hvrand=5248367421345319866&hvqmt=e&hvdev=c&hvdvcmdl=&hvlocint=&hvlocphy=9062082&hvtargid=kwd-64107830&hydadcr=14452_2316413&gad_source=1

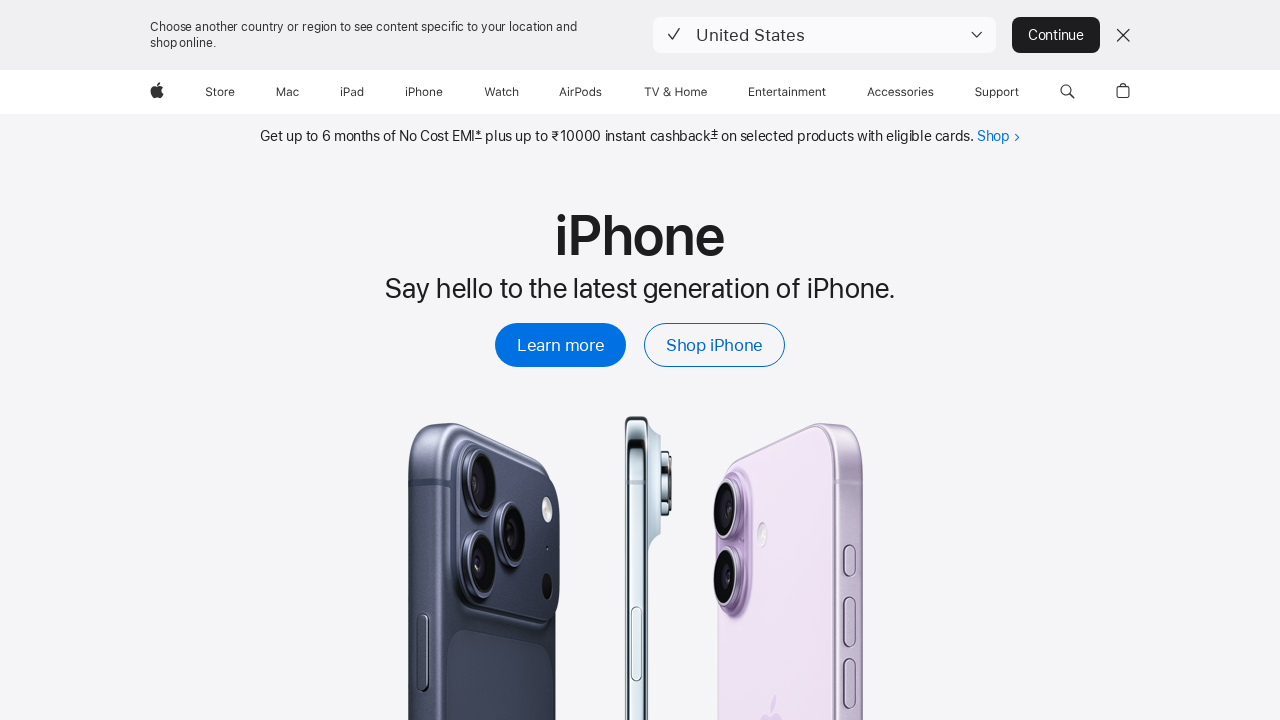

Scrolled down the page by 6000 pixels
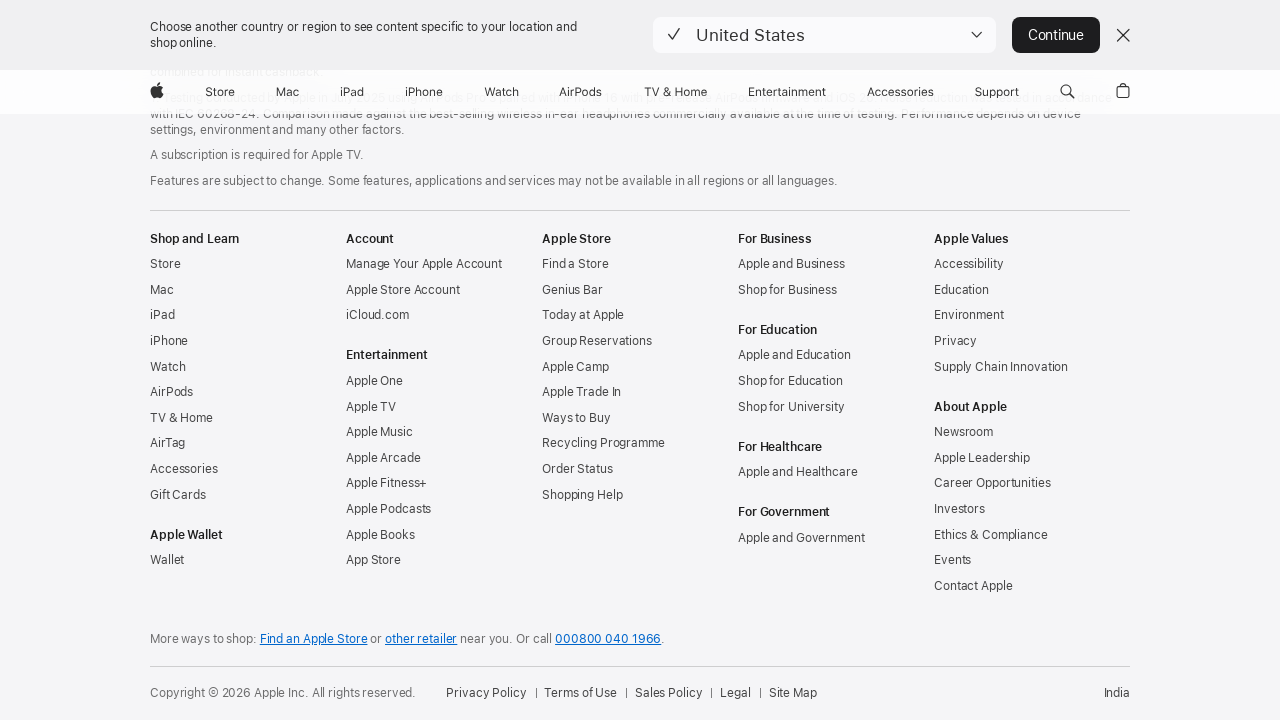

Waited 2 seconds for scroll to complete
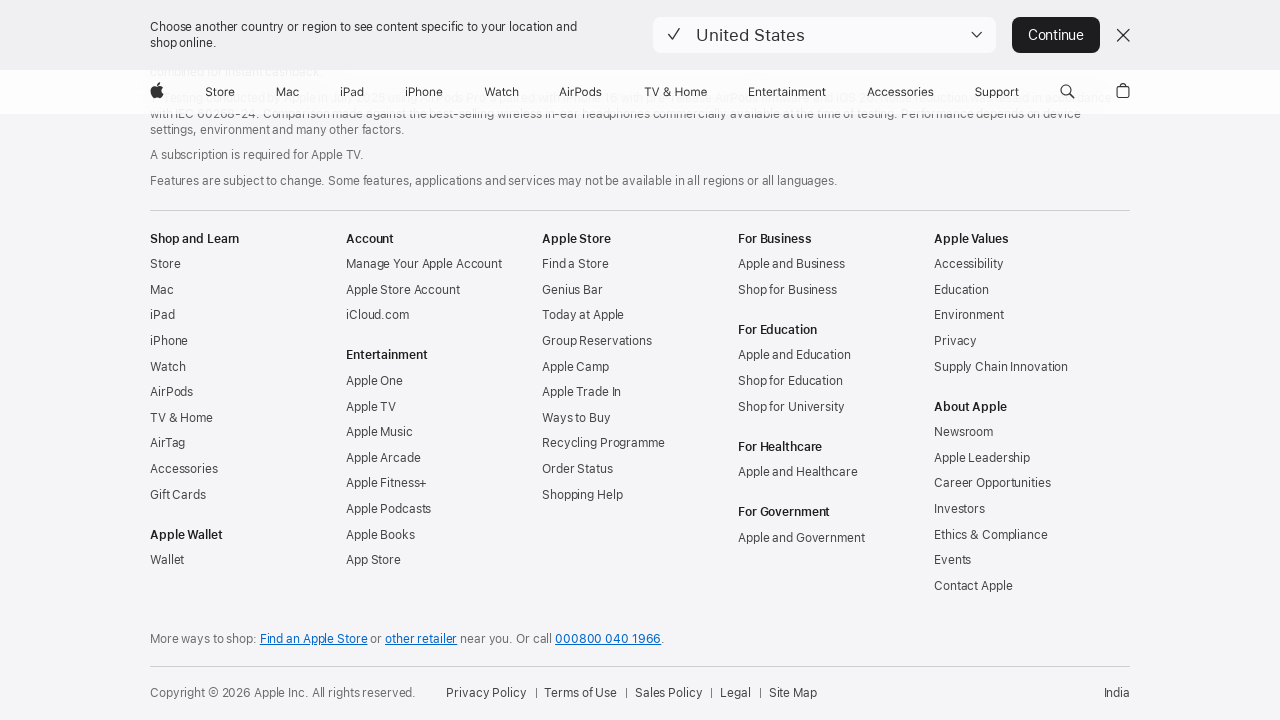

Located back to top button element
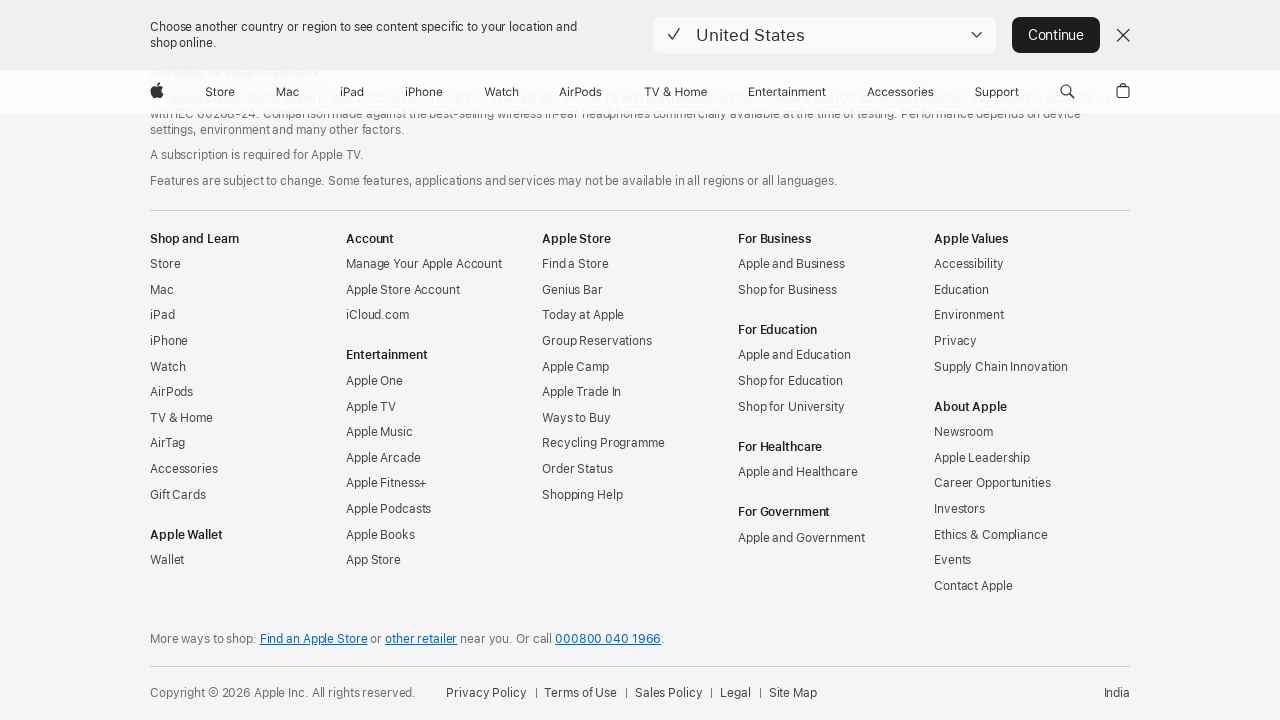

Waited 2 seconds after back to top action
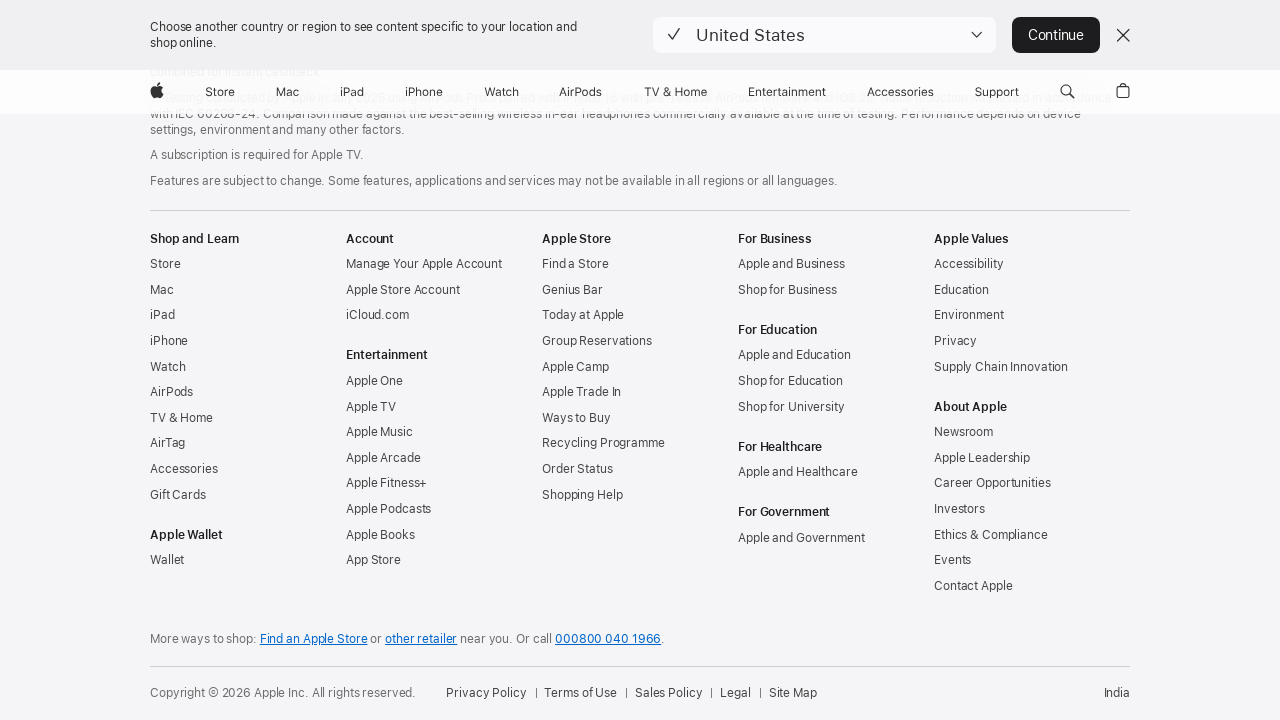

Scrolled down slightly by 100 pixels
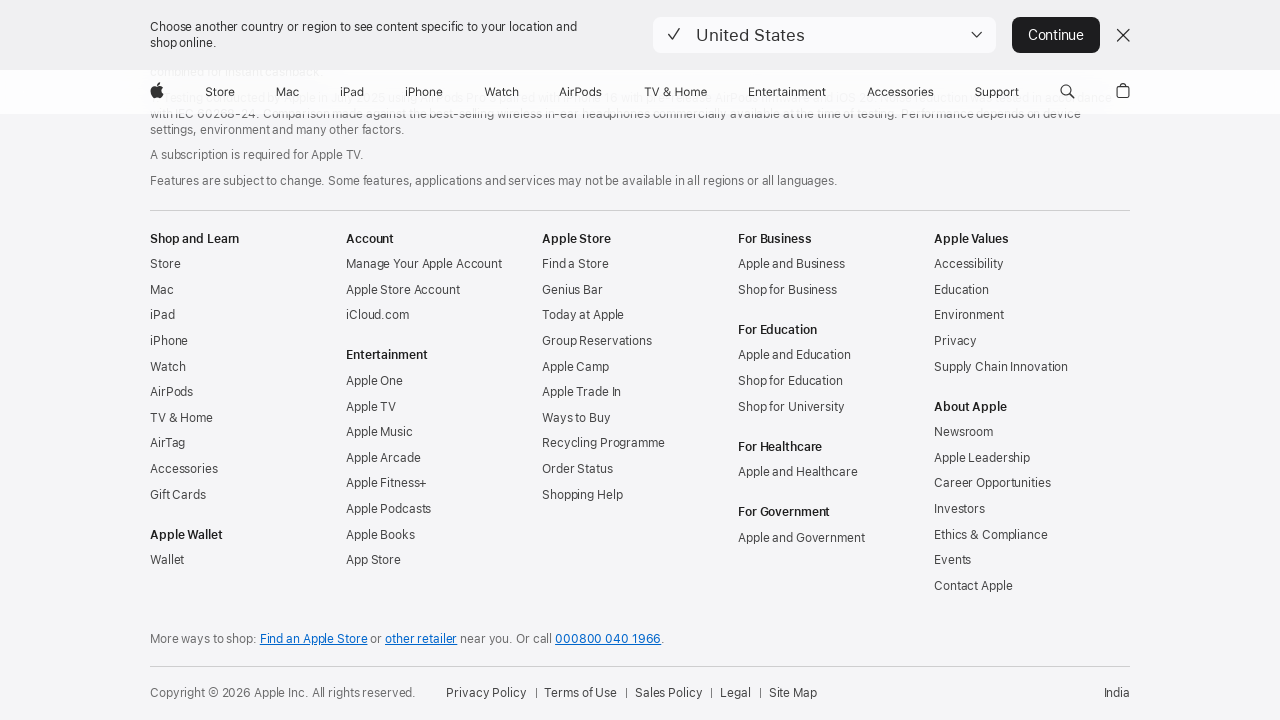

Waited 2 seconds for slight scroll to complete
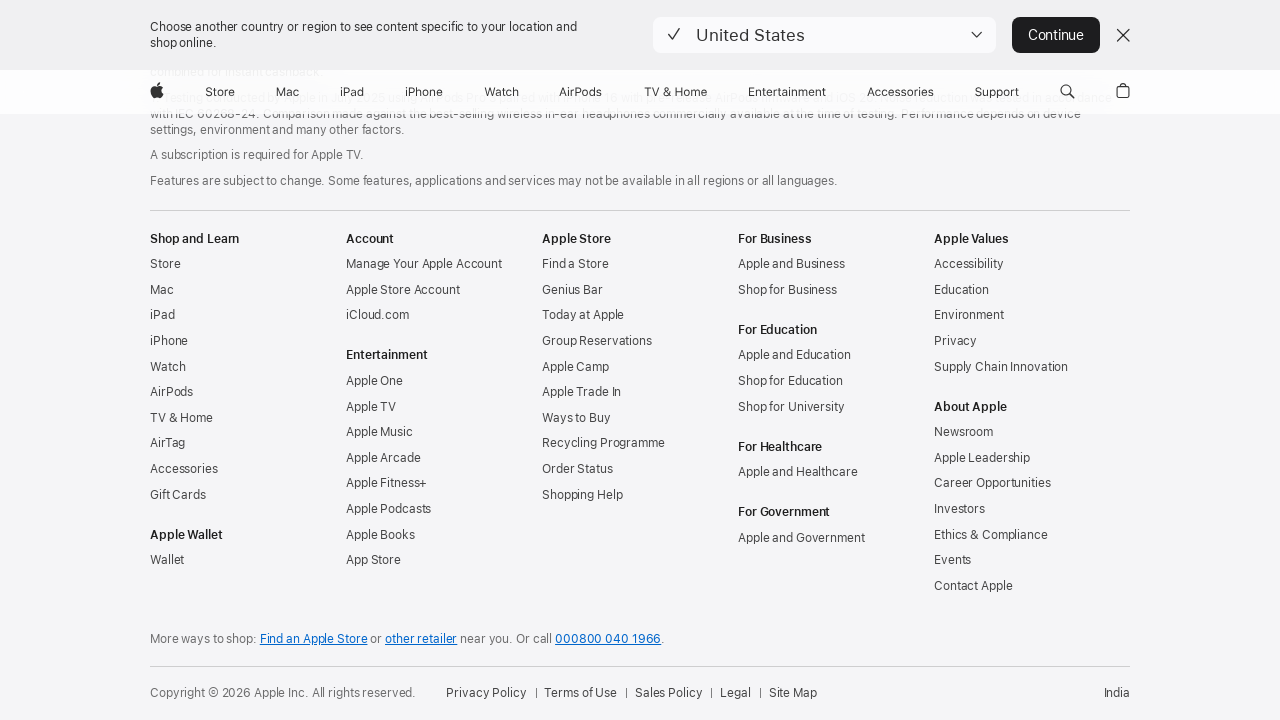

Scrolled back up by 100 pixels
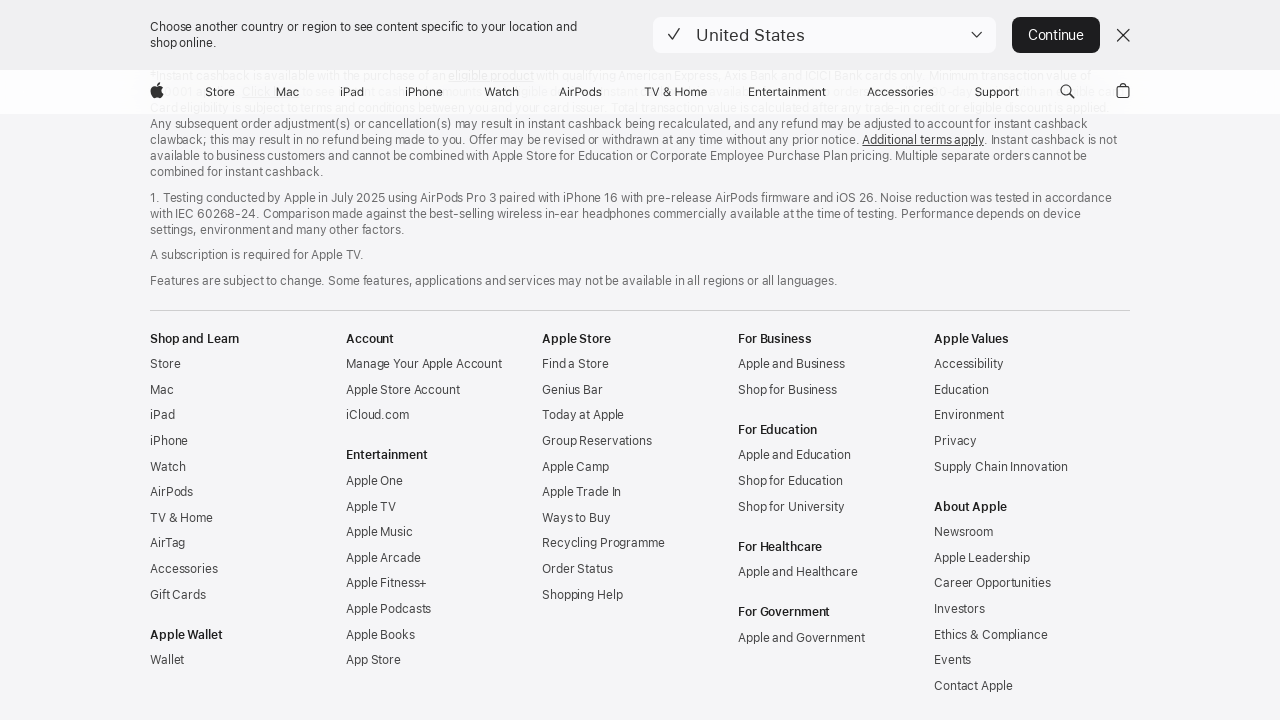

Waited 2 seconds for scroll up to complete
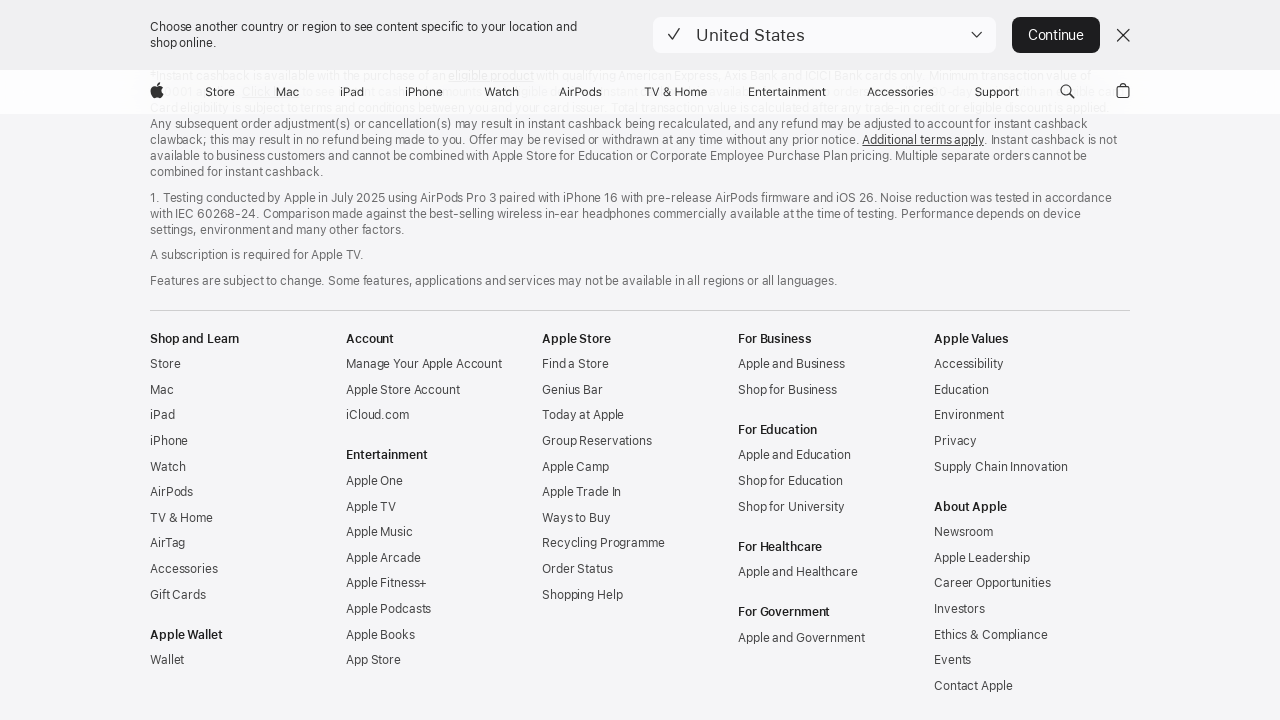

Zoomed out page to 70%
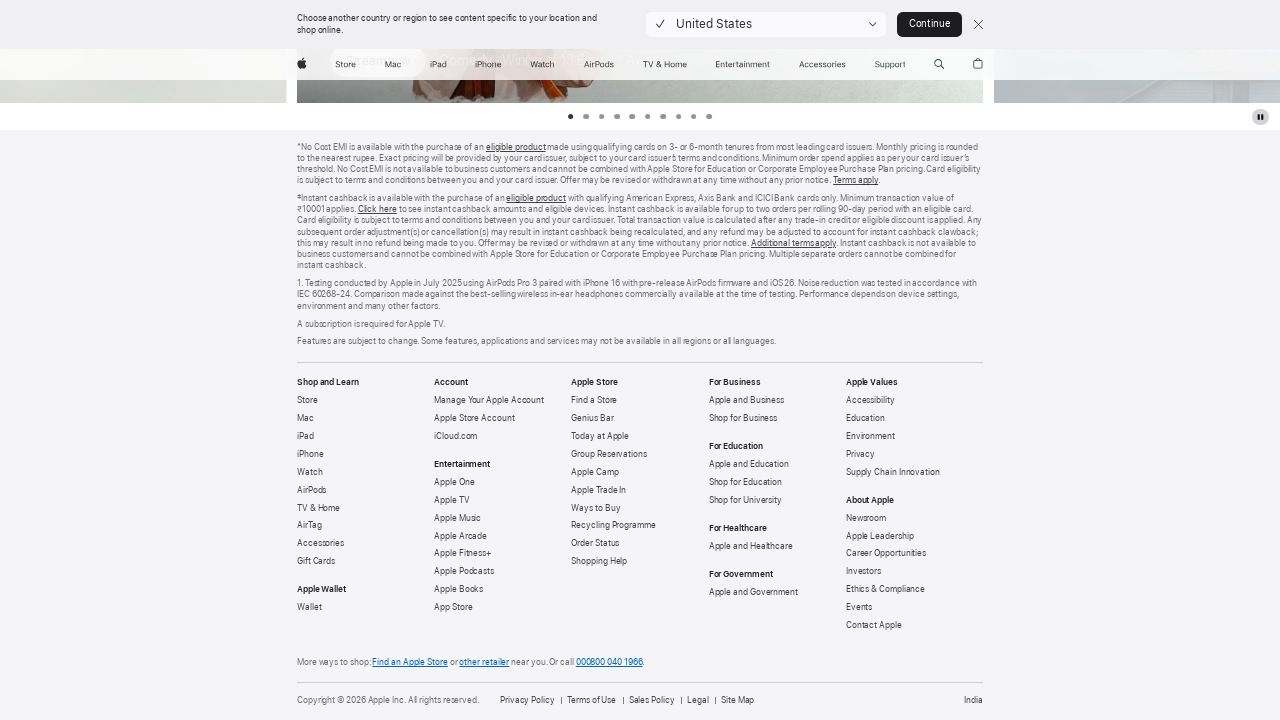

Waited 2 seconds for zoom out to take effect
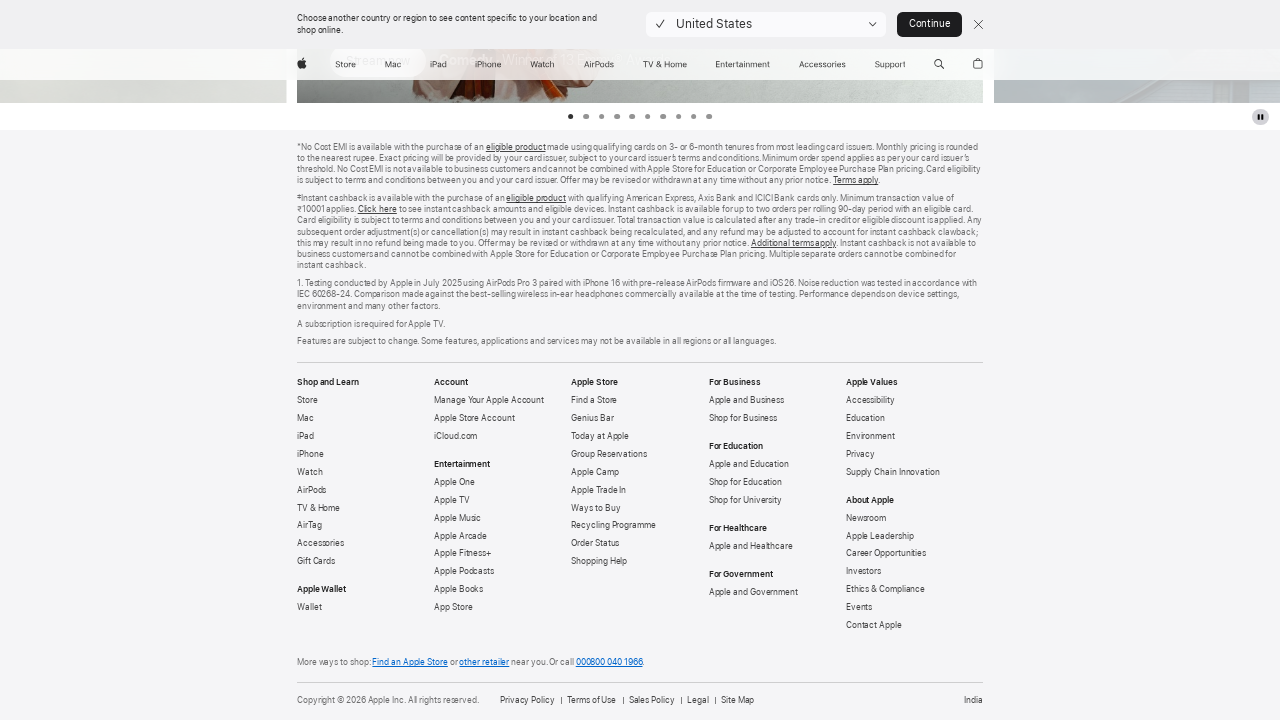

Zoomed in page to 130%
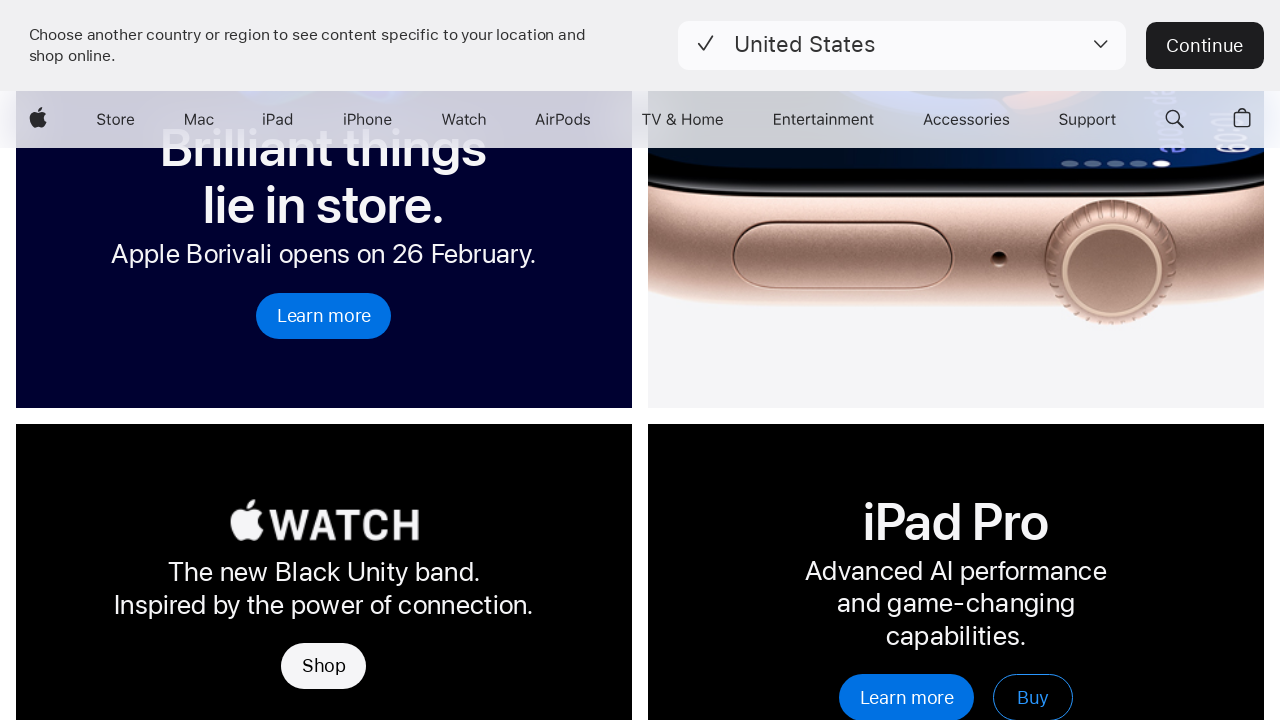

Waited 2 seconds for zoom in to take effect
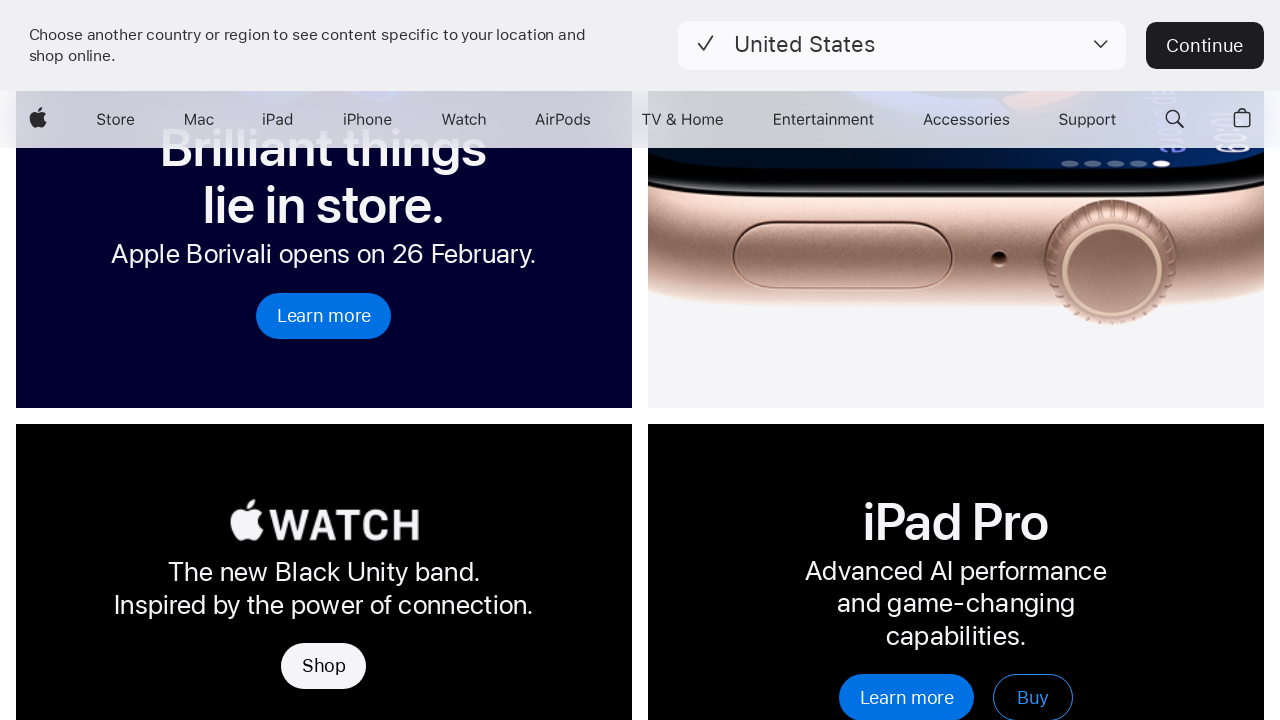

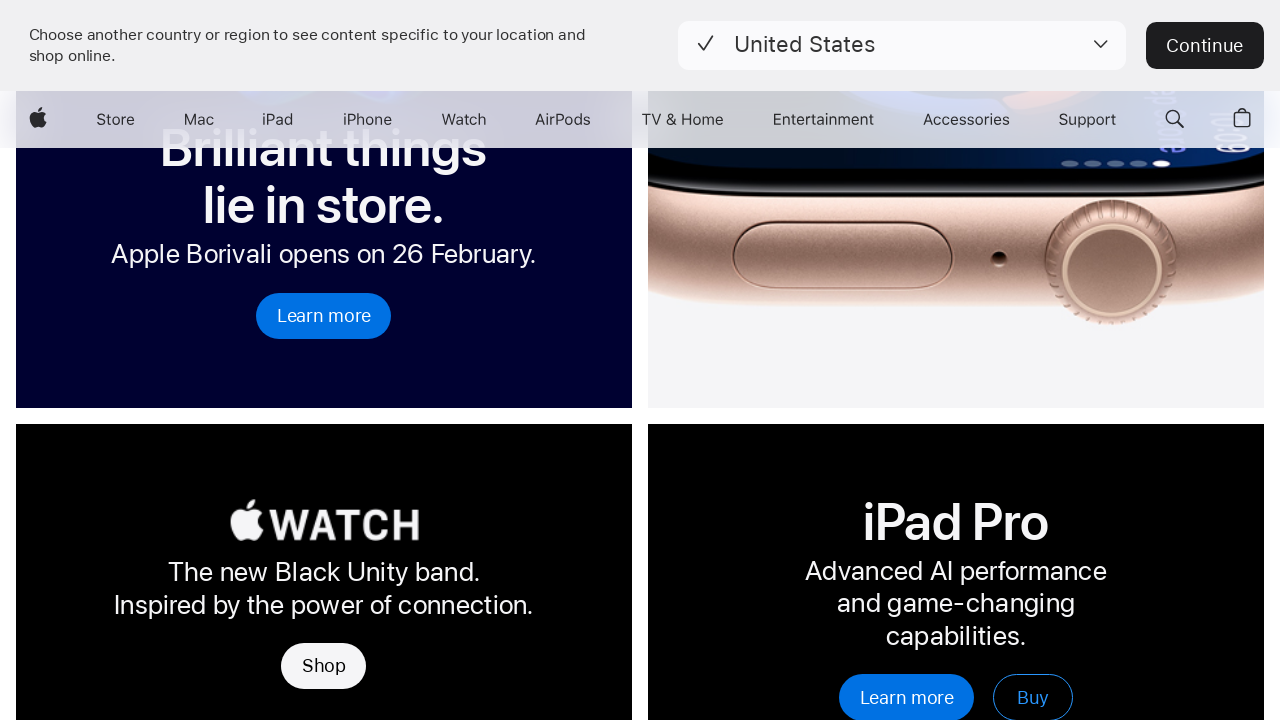